Tests browsing programming languages by category on 99-bottles-of-beer.net by navigating to the "Browse Languages" menu, selecting category 'X', and verifying that all displayed languages start with the letter 'X'.

Starting URL: https://www.99-bottles-of-beer.net/

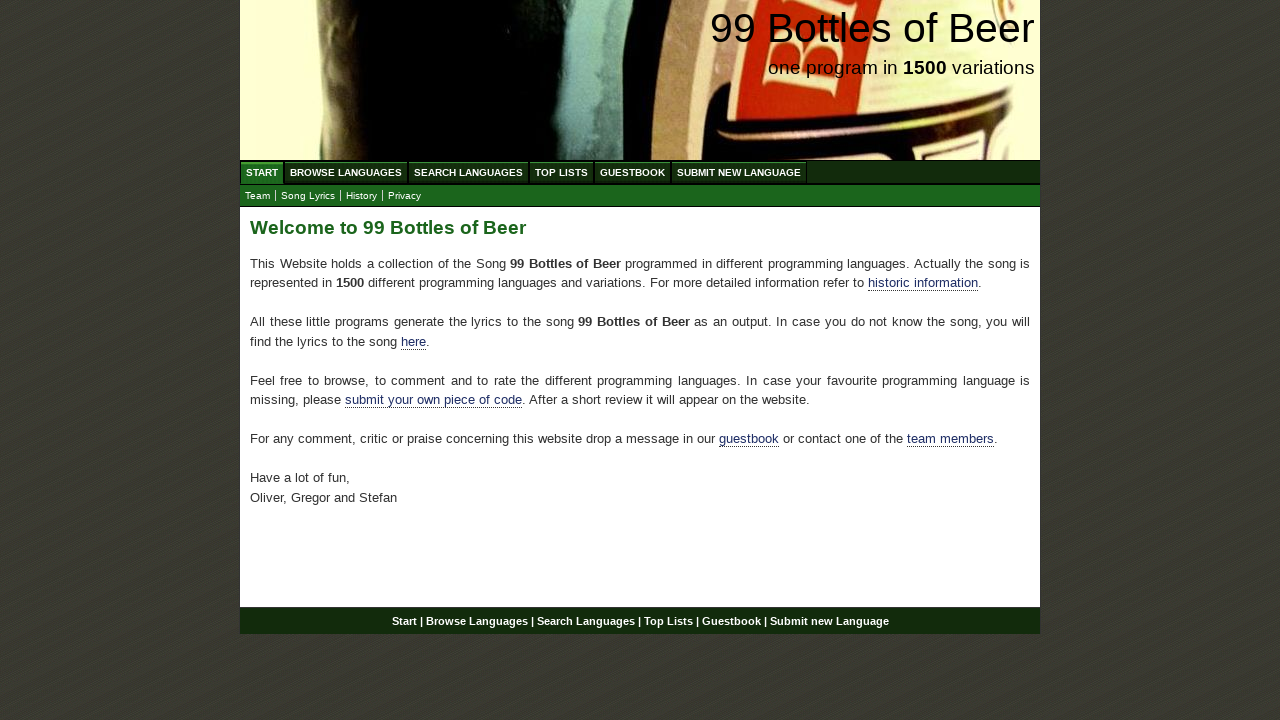

Clicked on 'Browse Languages' menu item at (346, 172) on xpath=//ul[@id='menu']//a[@href='/abc.html']
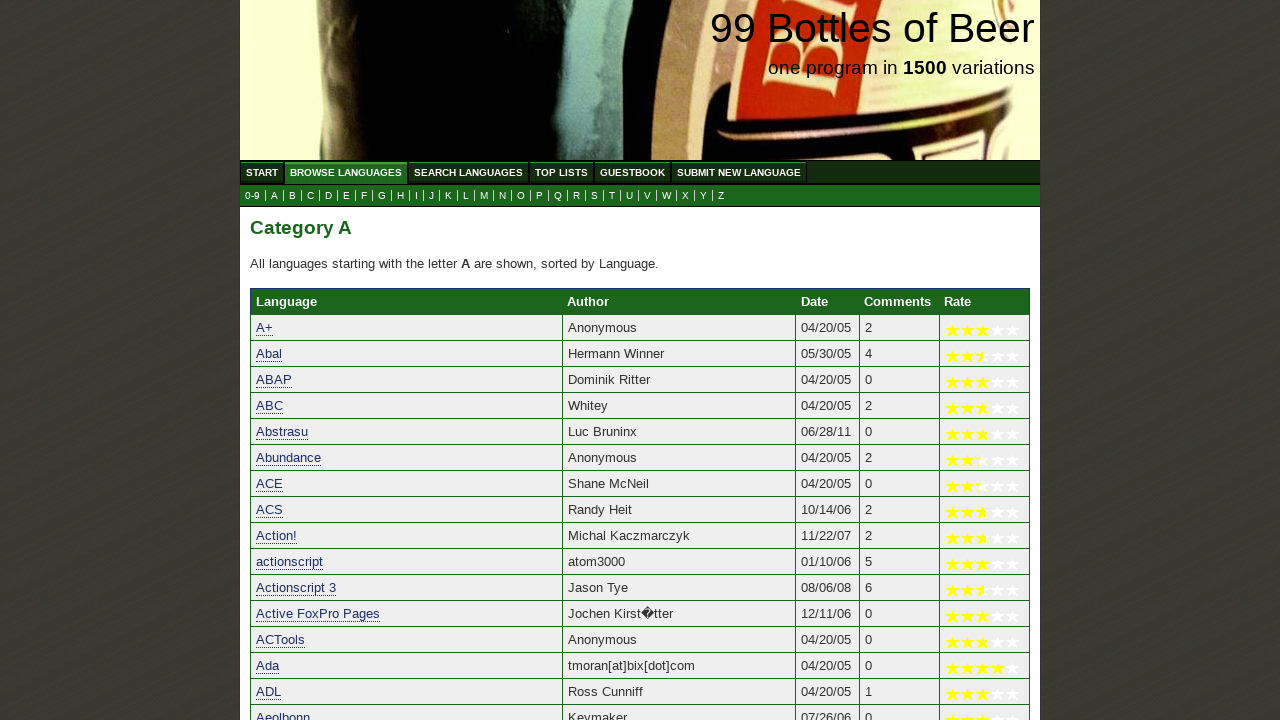

Clicked on category 'X' in the submenu at (686, 196) on xpath=//ul[@id='submenu']//a[@href='x.html']
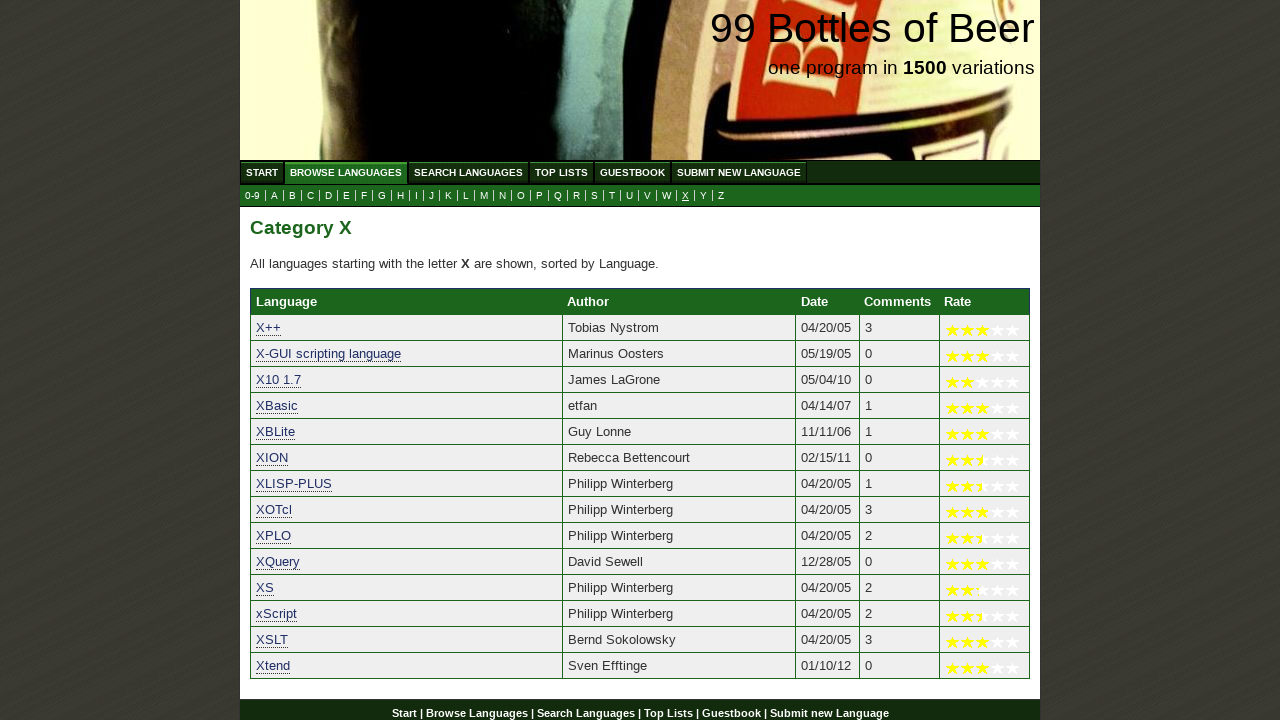

Category table loaded successfully
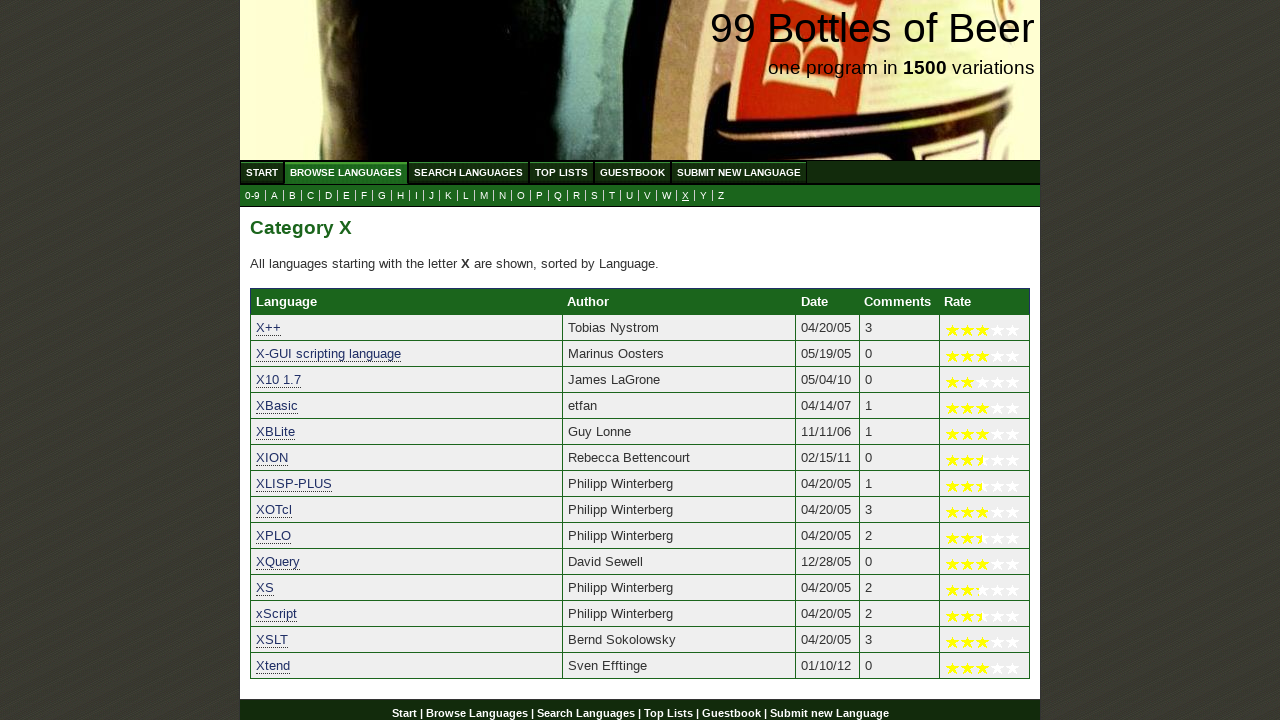

Retrieved 14 language elements from category X
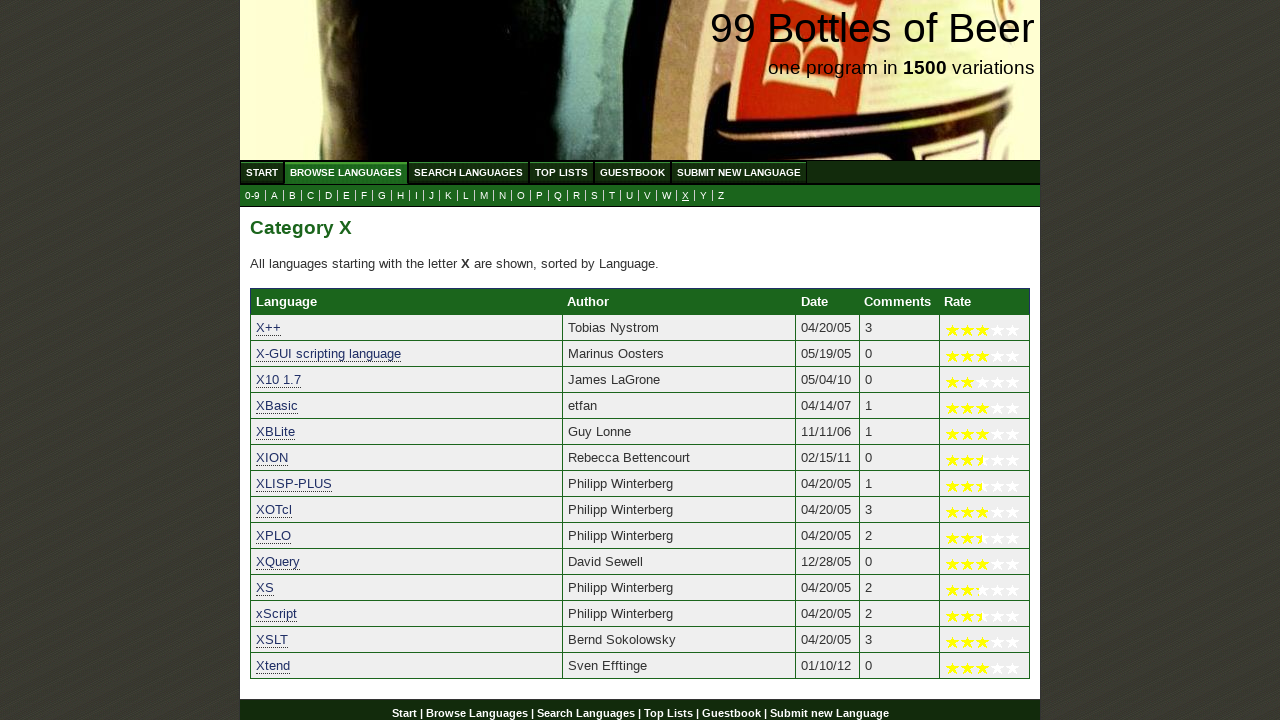

Verified that at least one language is displayed in category X
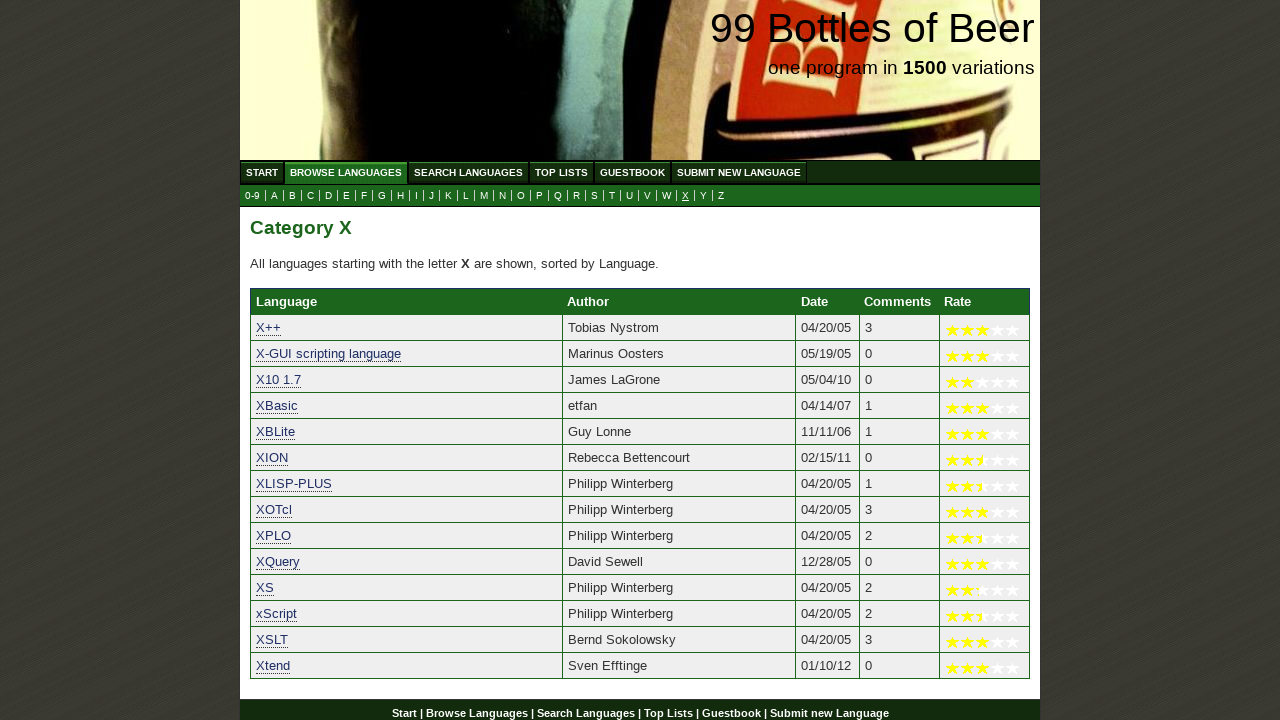

Verified that language 'x++' starts with 'x'
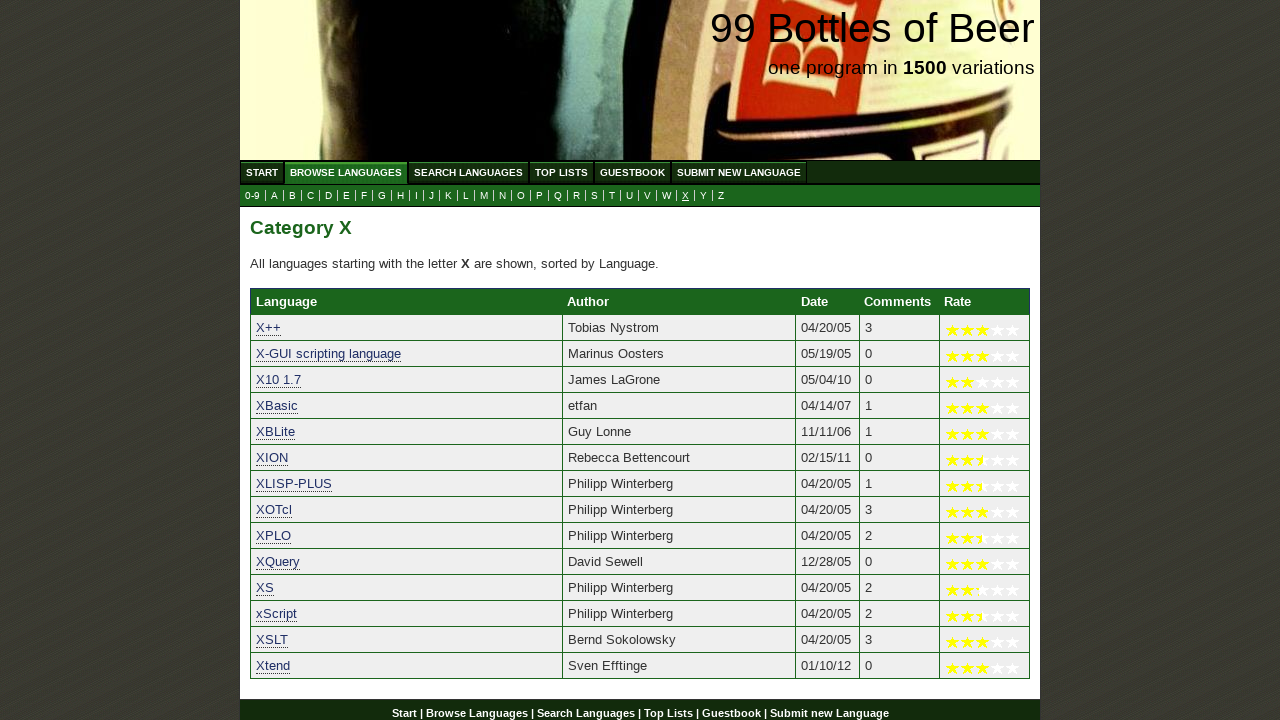

Verified that language 'x-gui scripting language' starts with 'x'
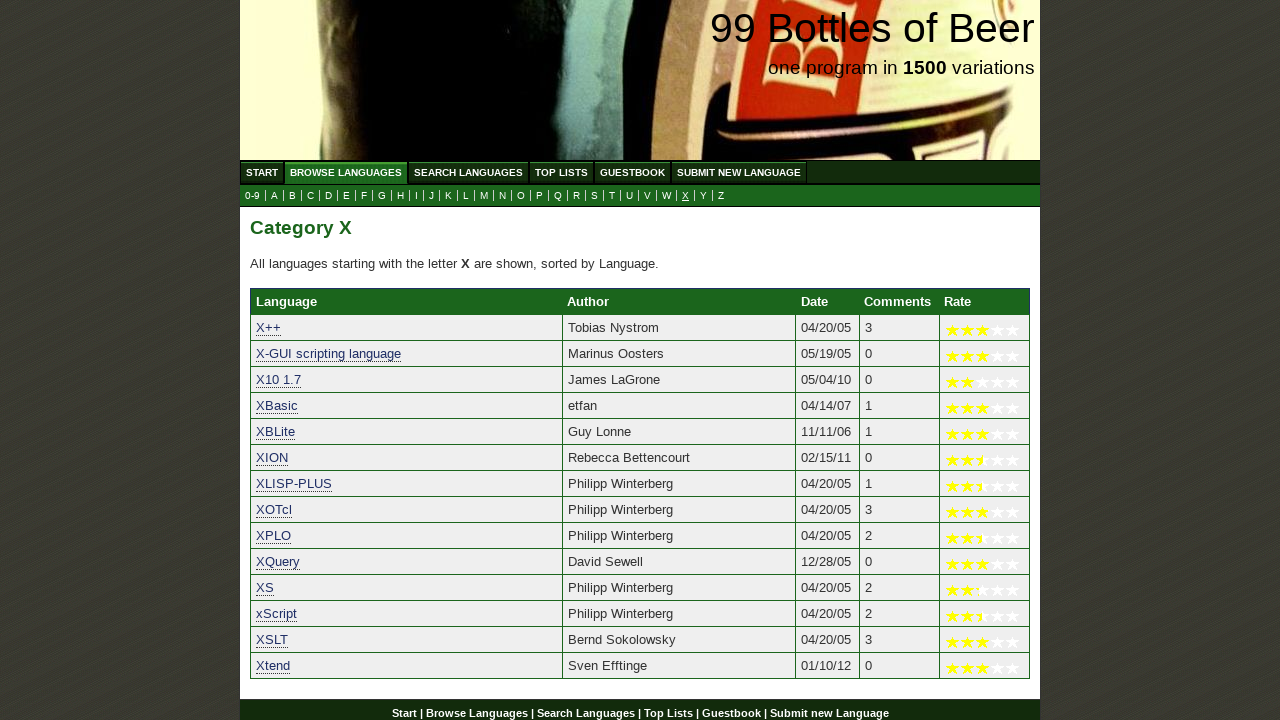

Verified that language 'x10 1.7' starts with 'x'
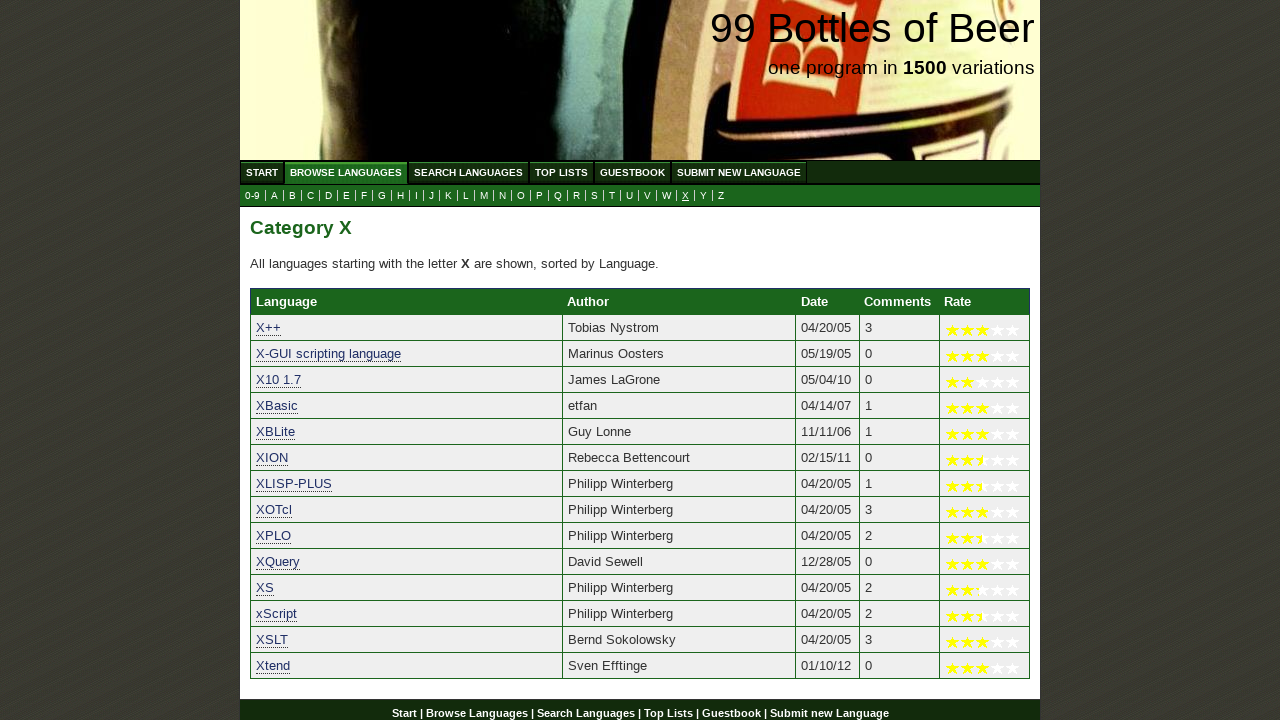

Verified that language 'xbasic' starts with 'x'
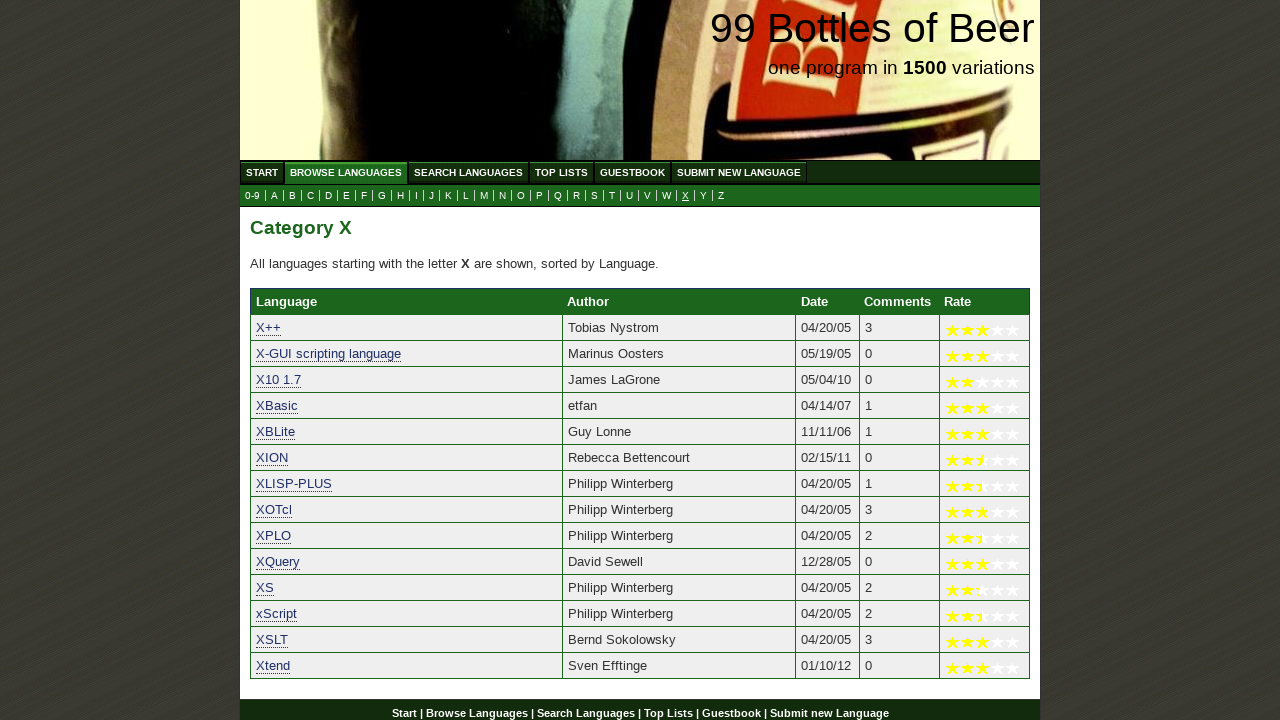

Verified that language 'xblite' starts with 'x'
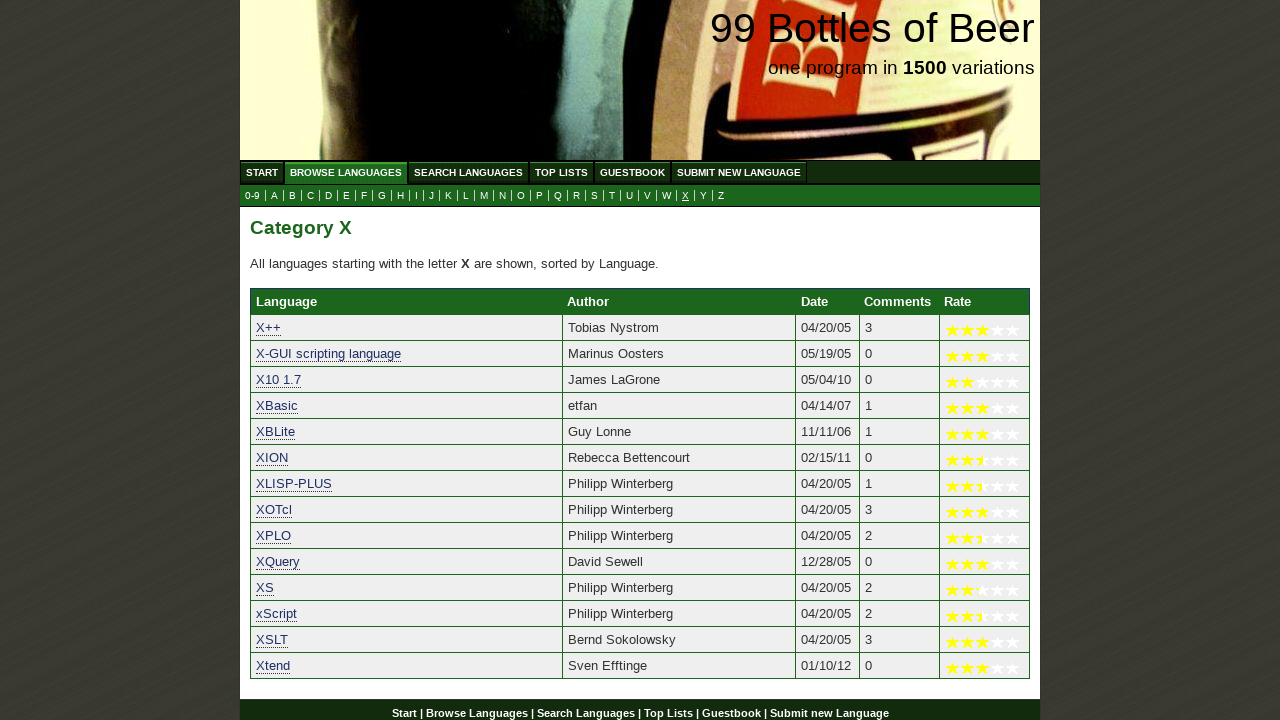

Verified that language 'xion' starts with 'x'
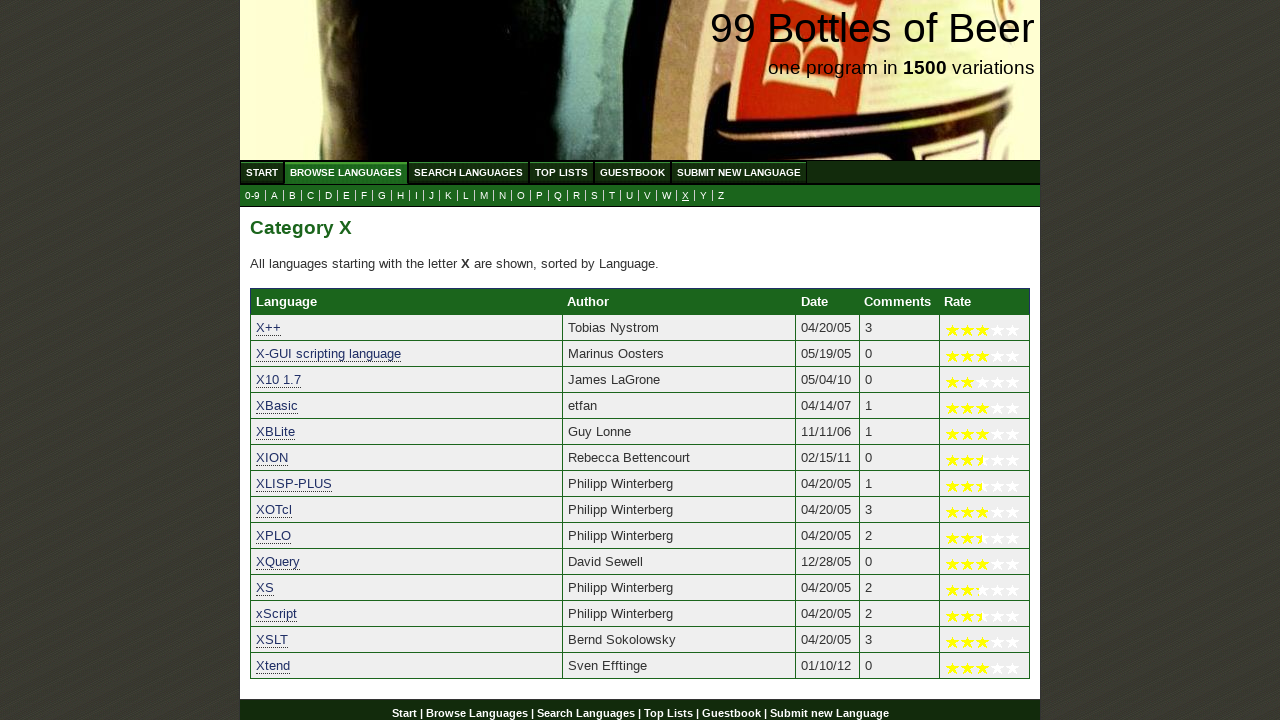

Verified that language 'xlisp-plus' starts with 'x'
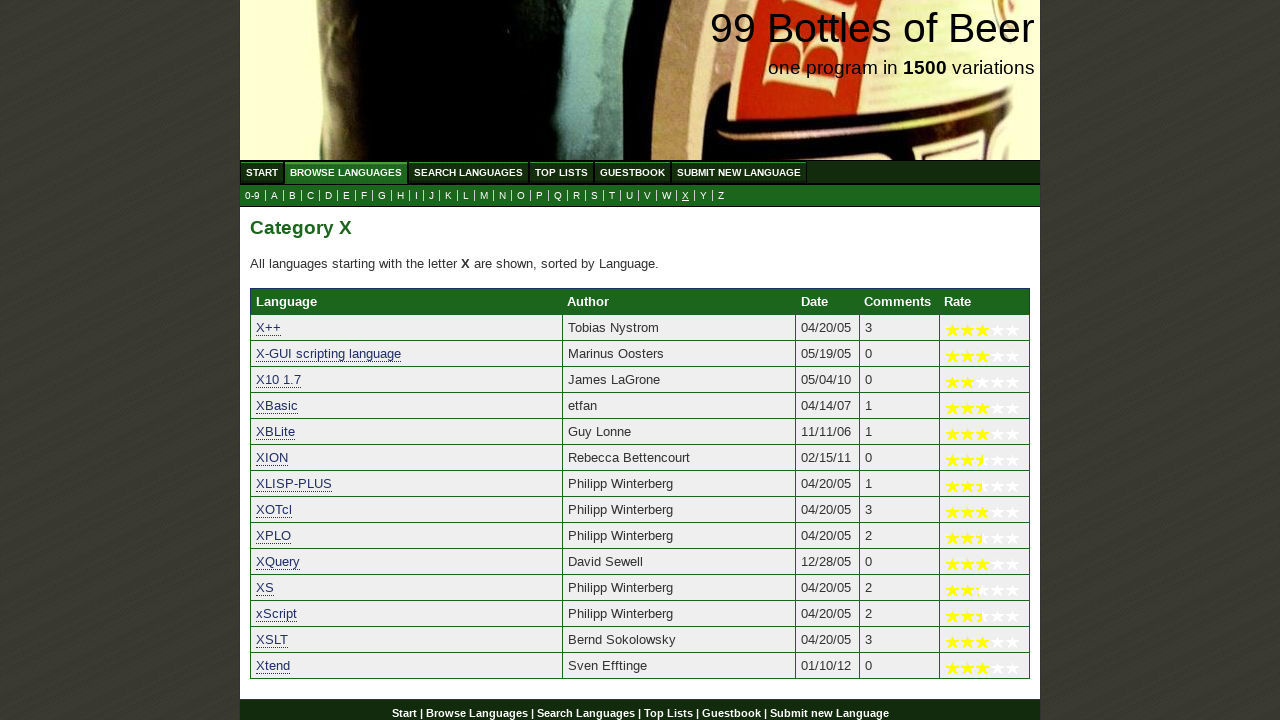

Verified that language 'xotcl' starts with 'x'
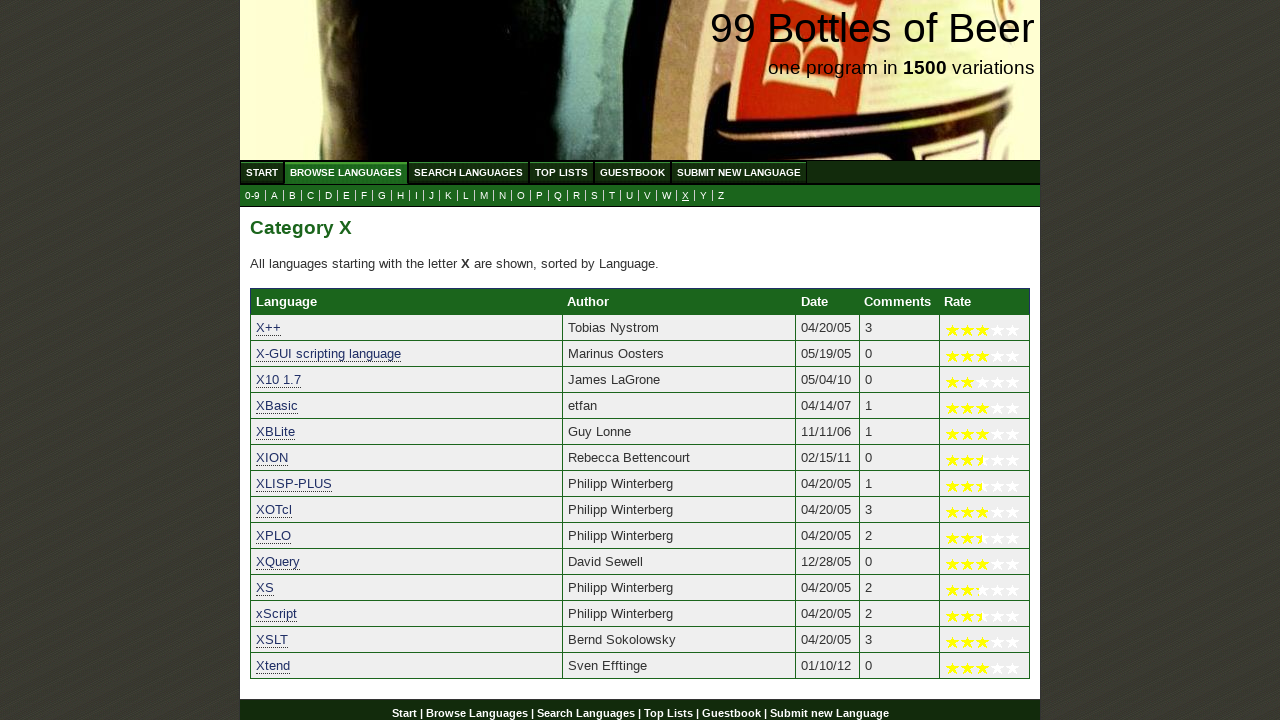

Verified that language 'xplo' starts with 'x'
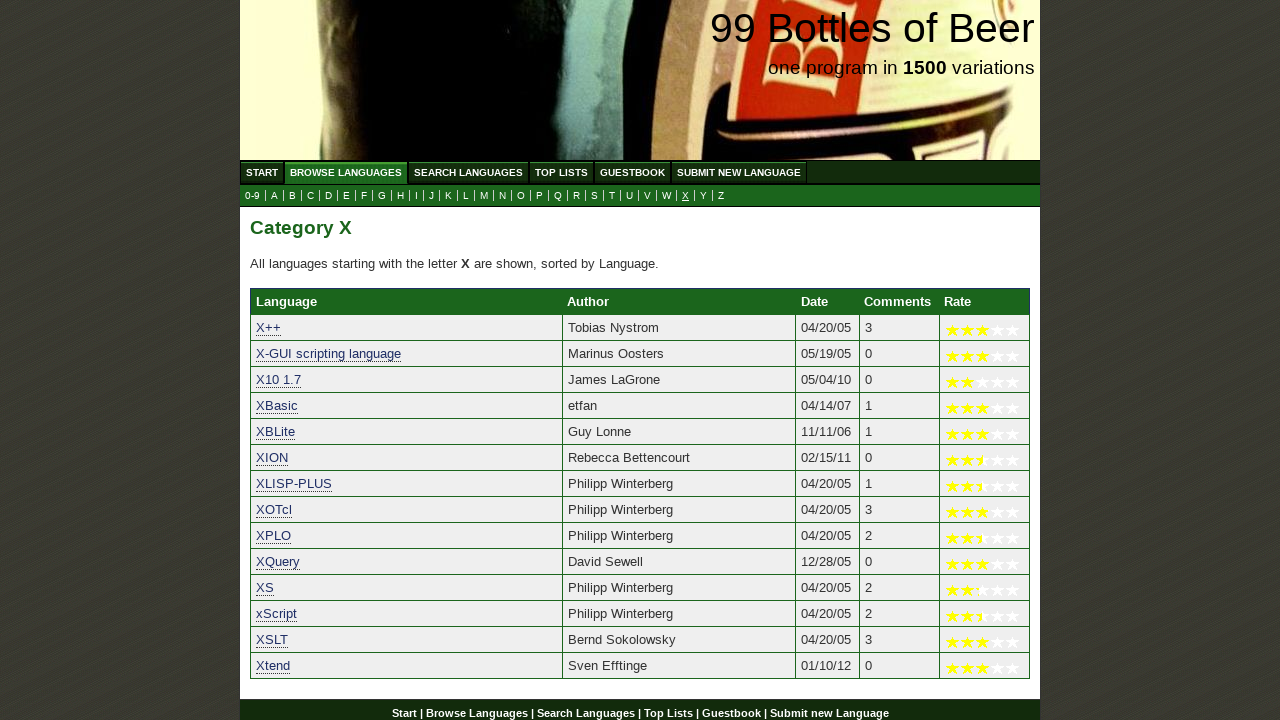

Verified that language 'xquery' starts with 'x'
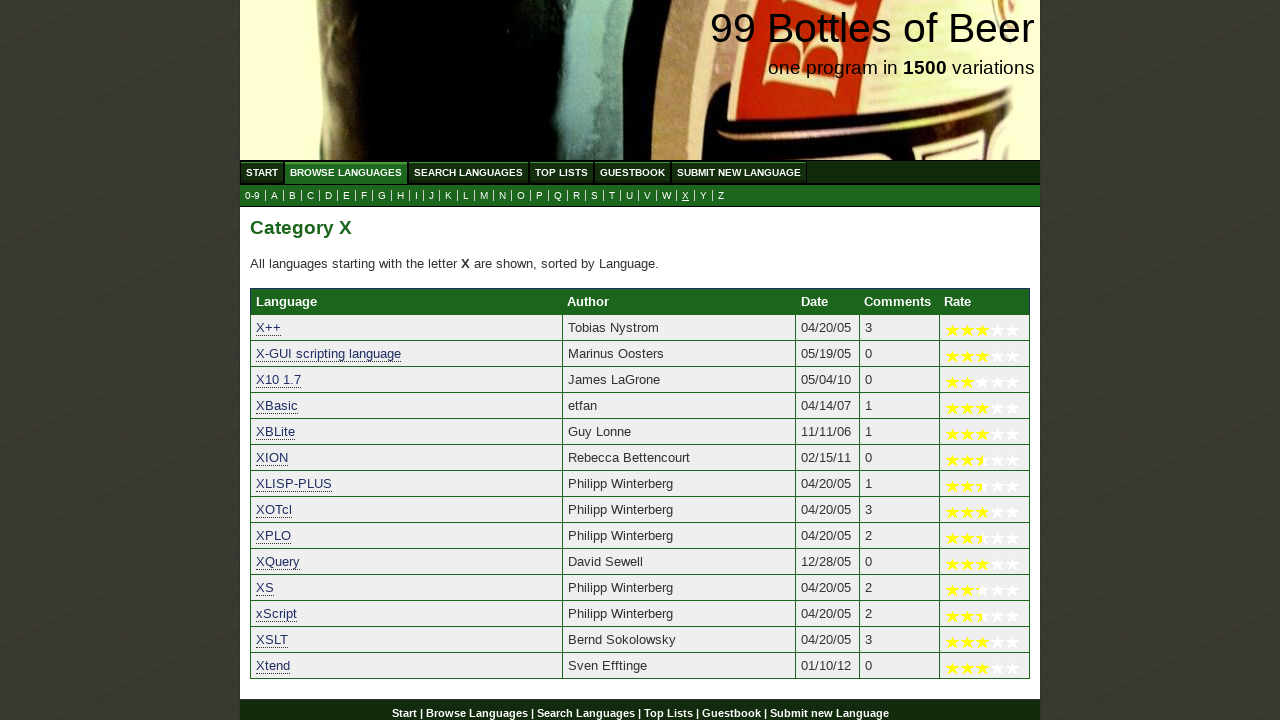

Verified that language 'xs' starts with 'x'
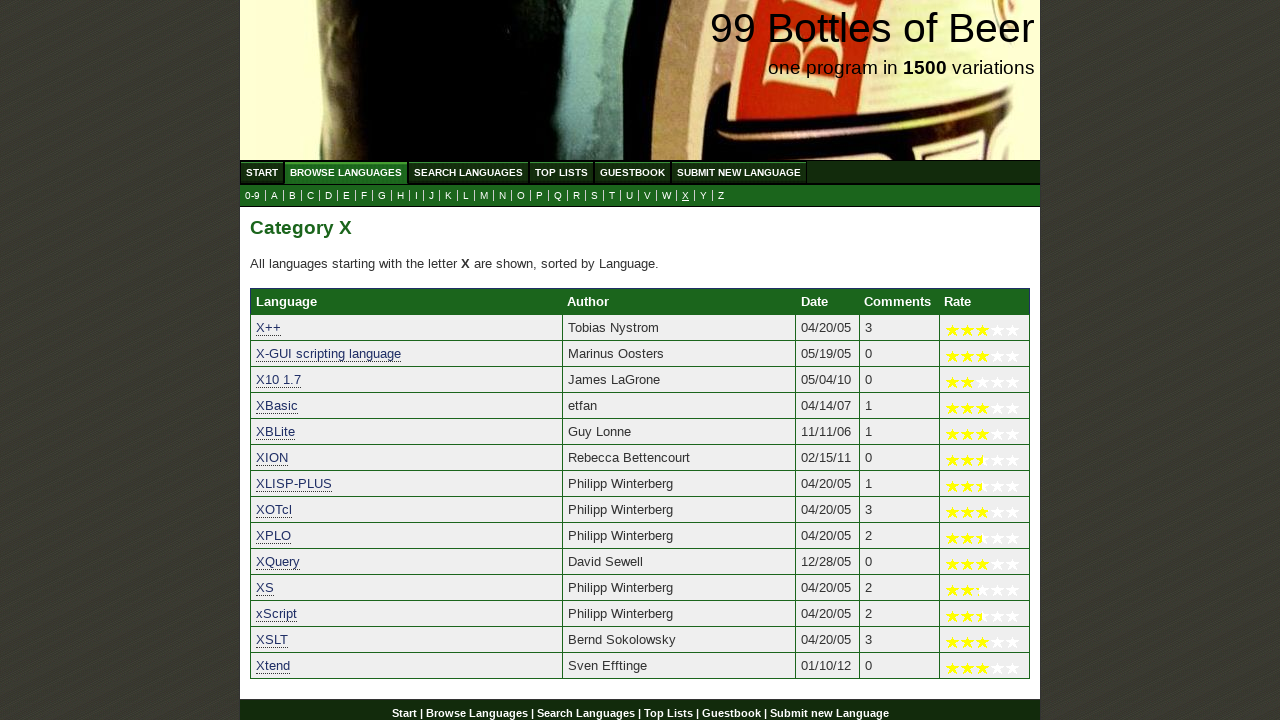

Verified that language 'xscript' starts with 'x'
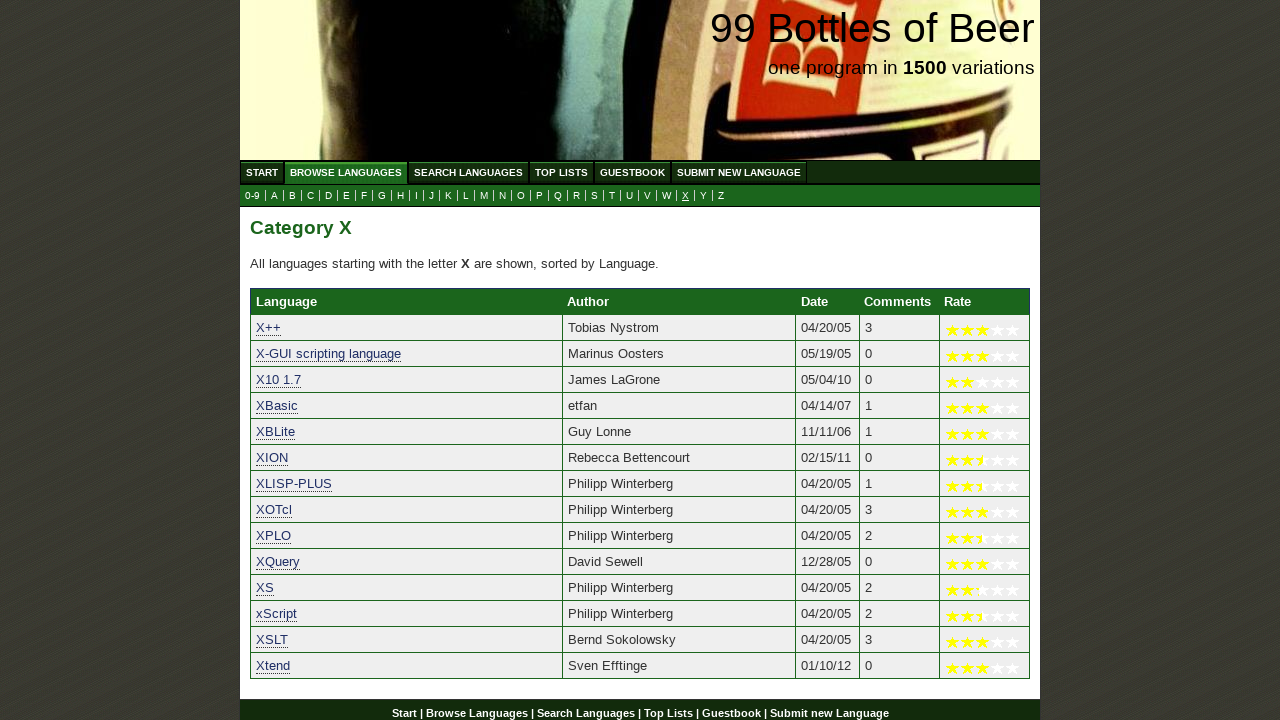

Verified that language 'xslt' starts with 'x'
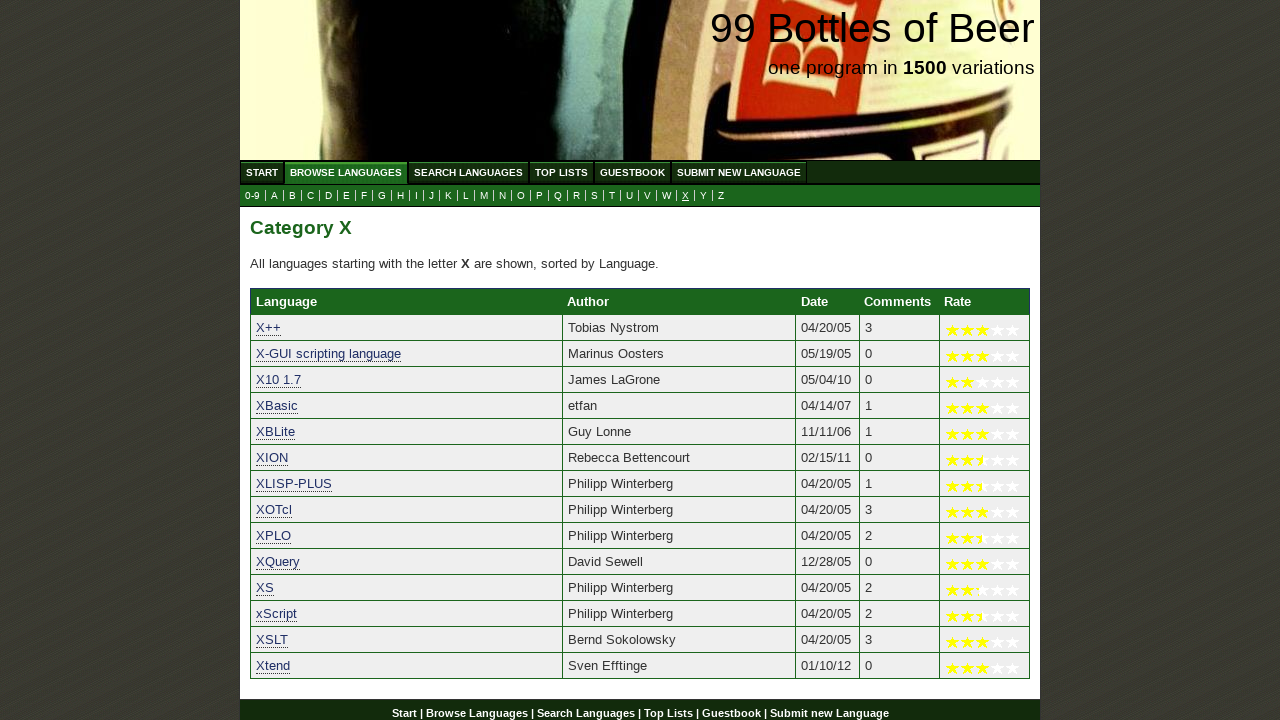

Verified that language 'xtend' starts with 'x'
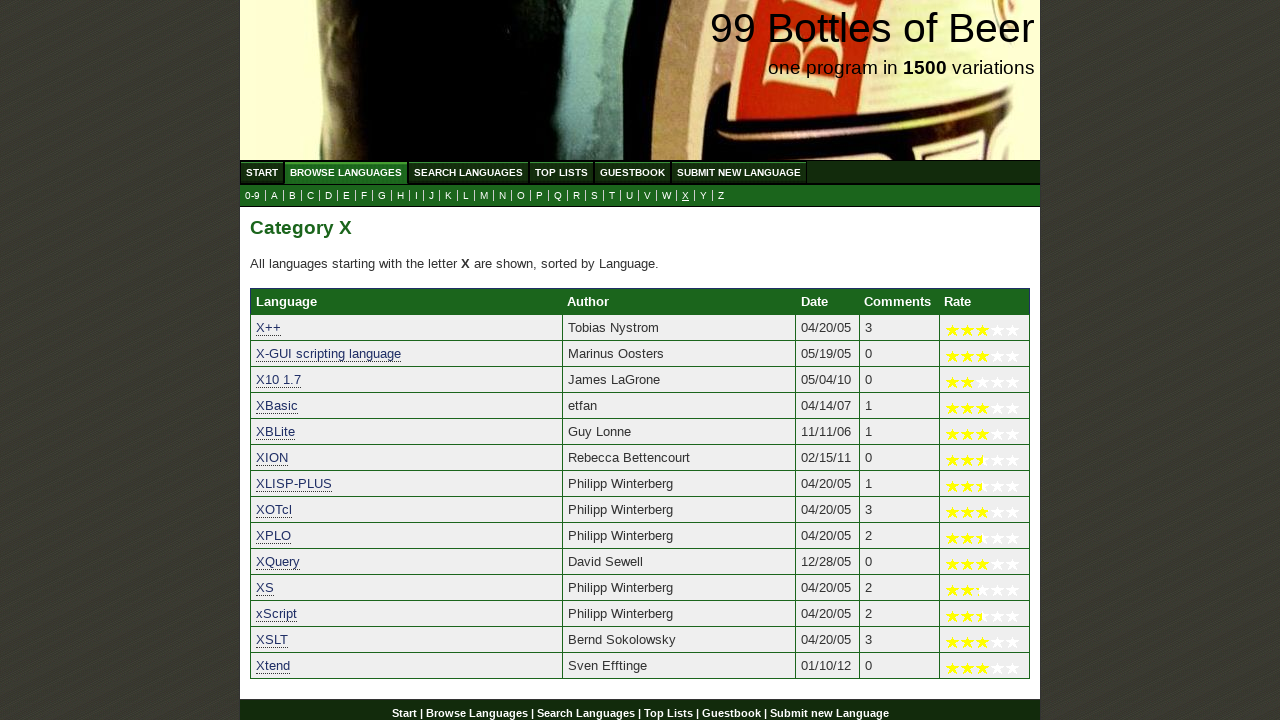

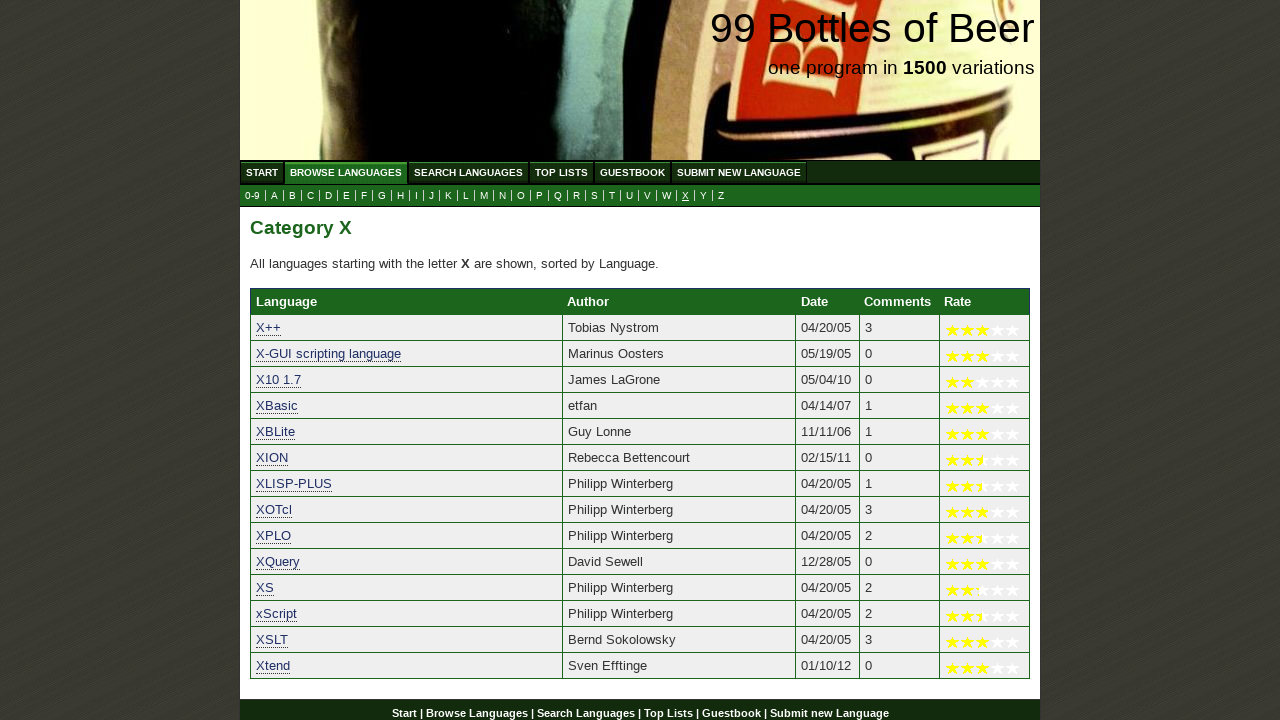